Creates a scheduling event on chouseisan.com by filling in the event title, memo, time format, and date candidates, then submitting the form to generate an event URL.

Starting URL: https://chouseisan.com/

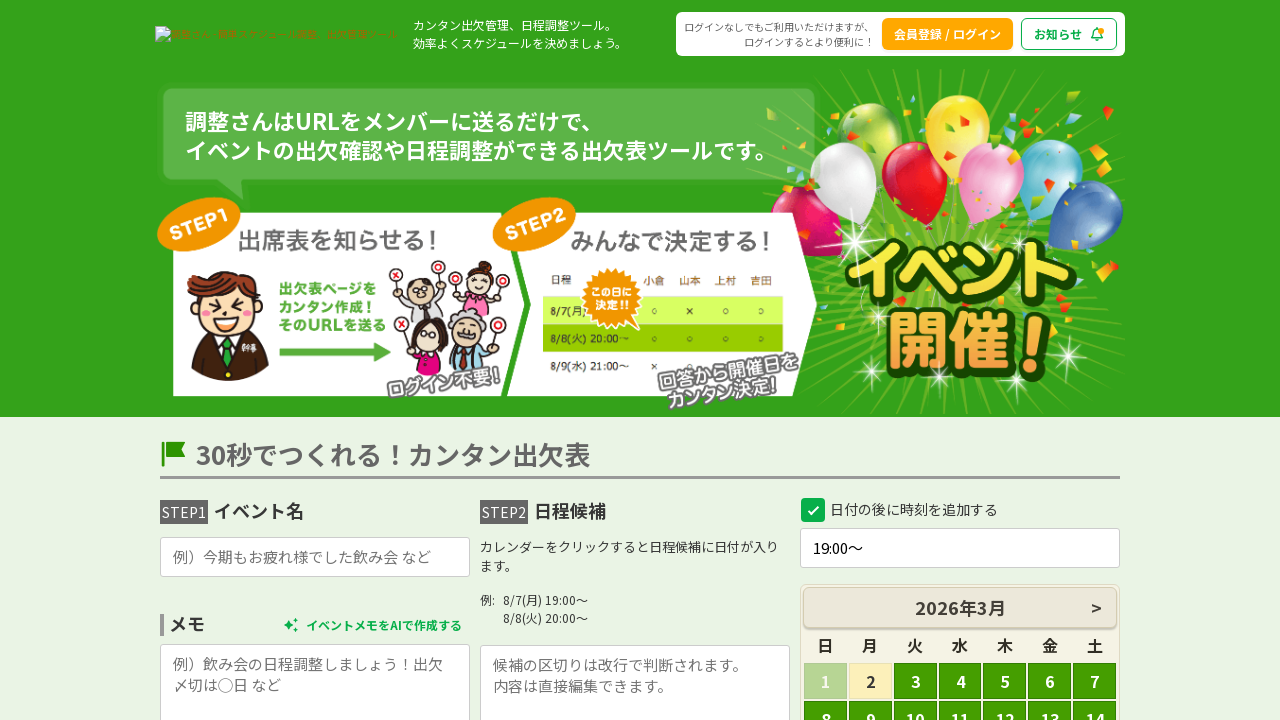

Filled event title field with 'Team Meeting Schedule' on internal:role=textbox[name="event_name"i]
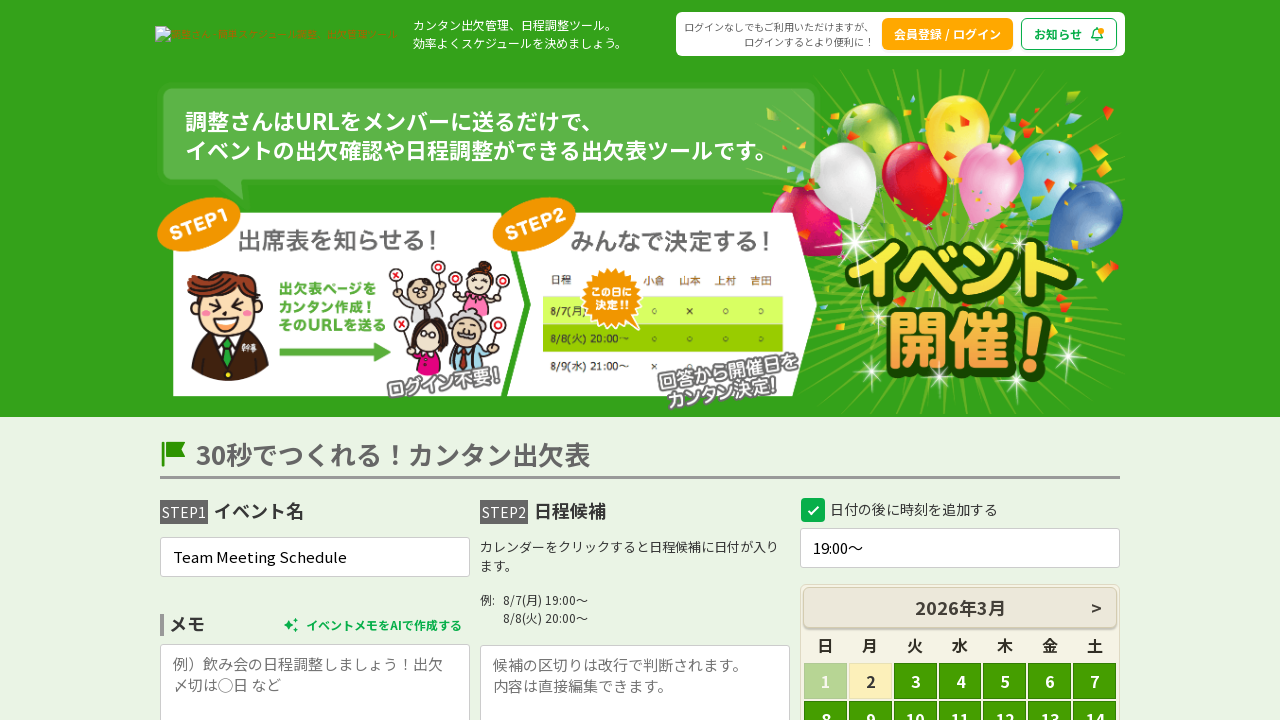

Filled memo field with event description on textarea[name="comment"]
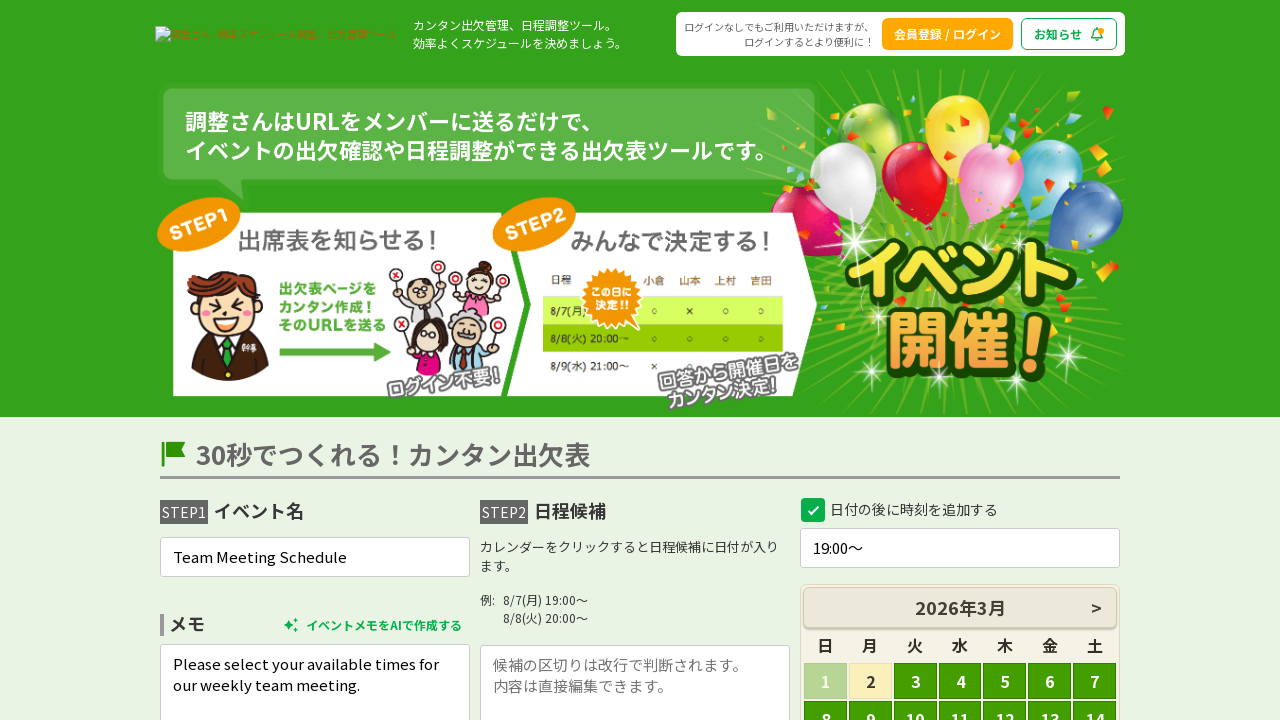

Set time format to '10:00-11:00' on internal:role=textbox[name="calendar_time_suffix"i]
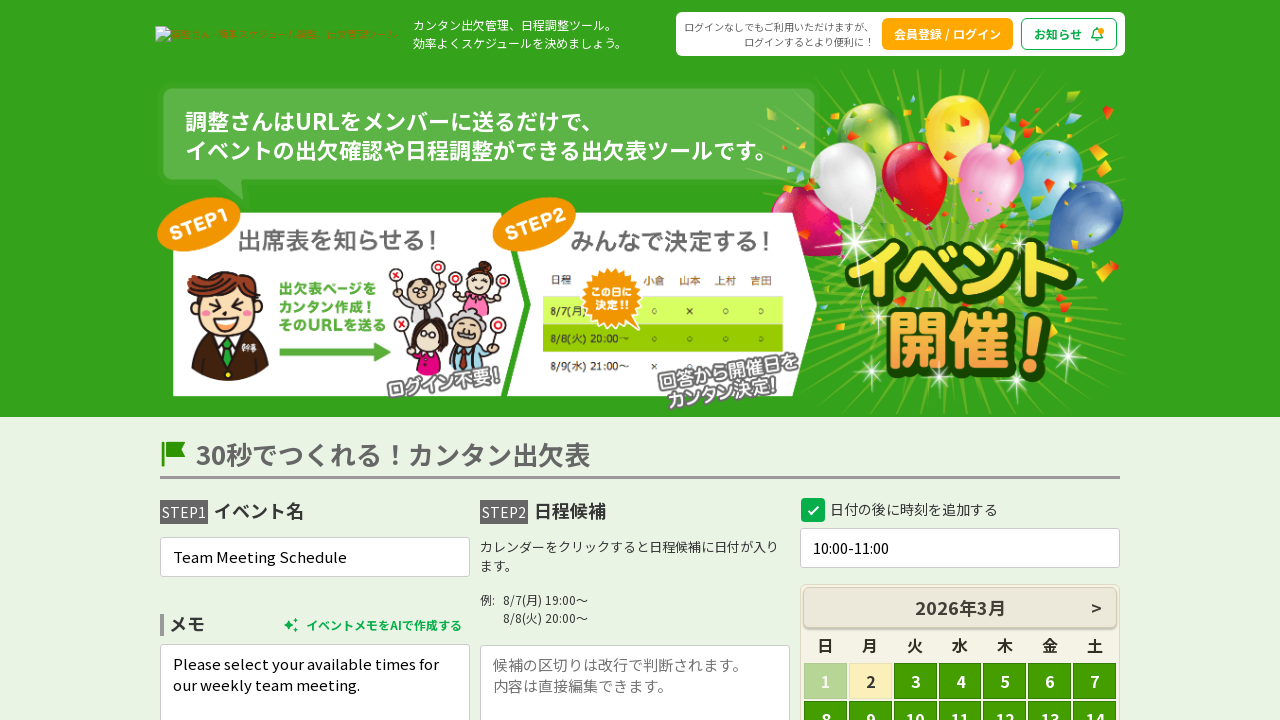

Filled date candidates field with four proposed dates (2024-03-15 through 2024-03-18) on internal:role=textbox[name="event_kouho"i]
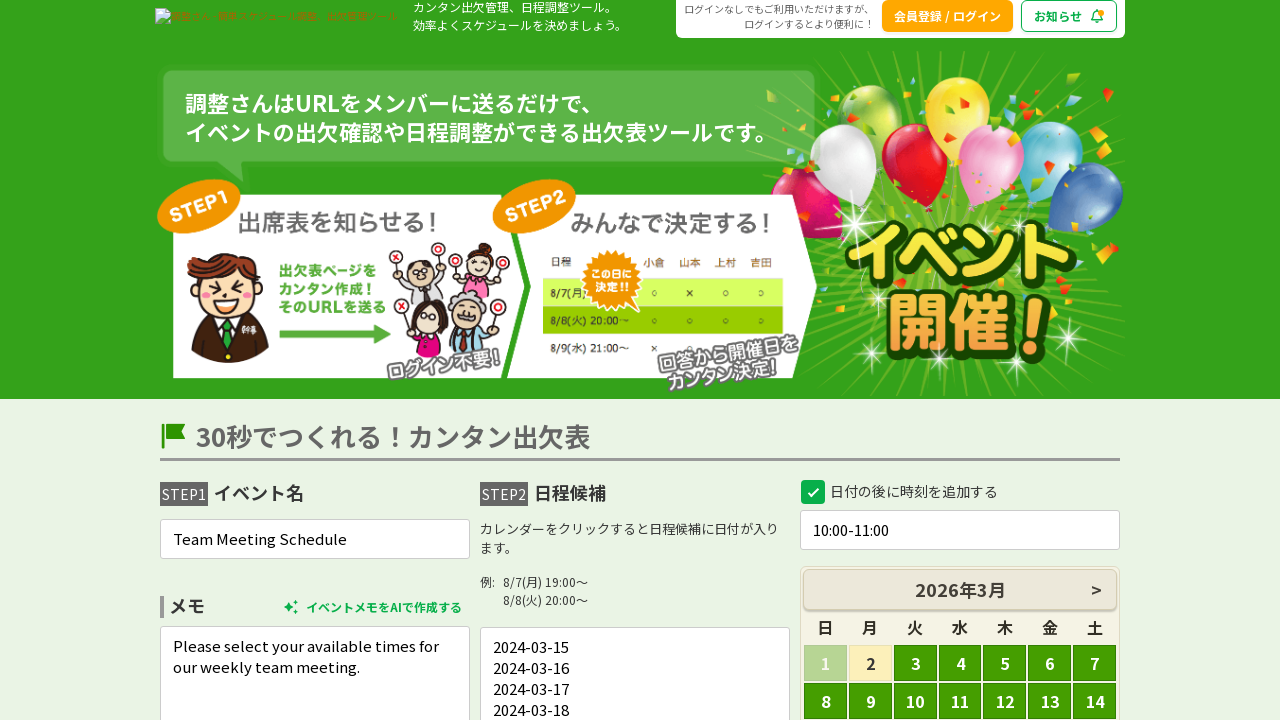

Clicked 'Create Schedule' button to submit the form at (640, 361) on internal:role=button[name="出欠表をつくる"i]
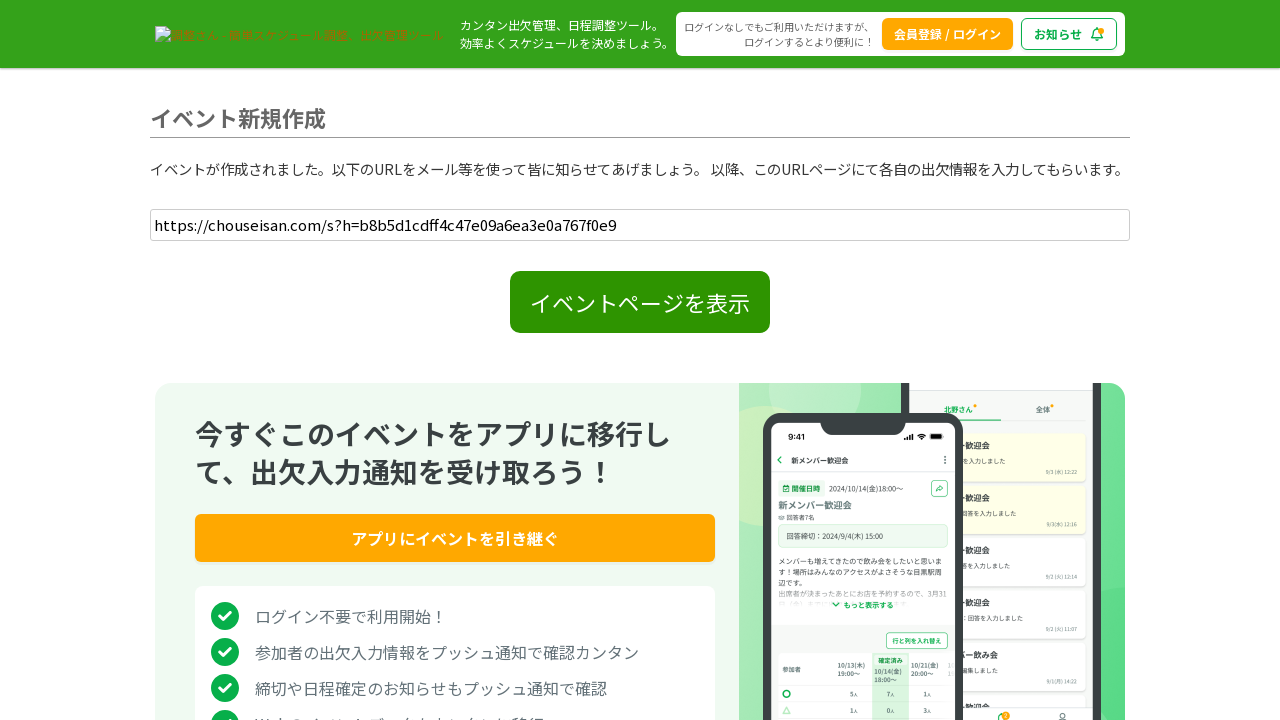

Event creation completed and redirected to completion page
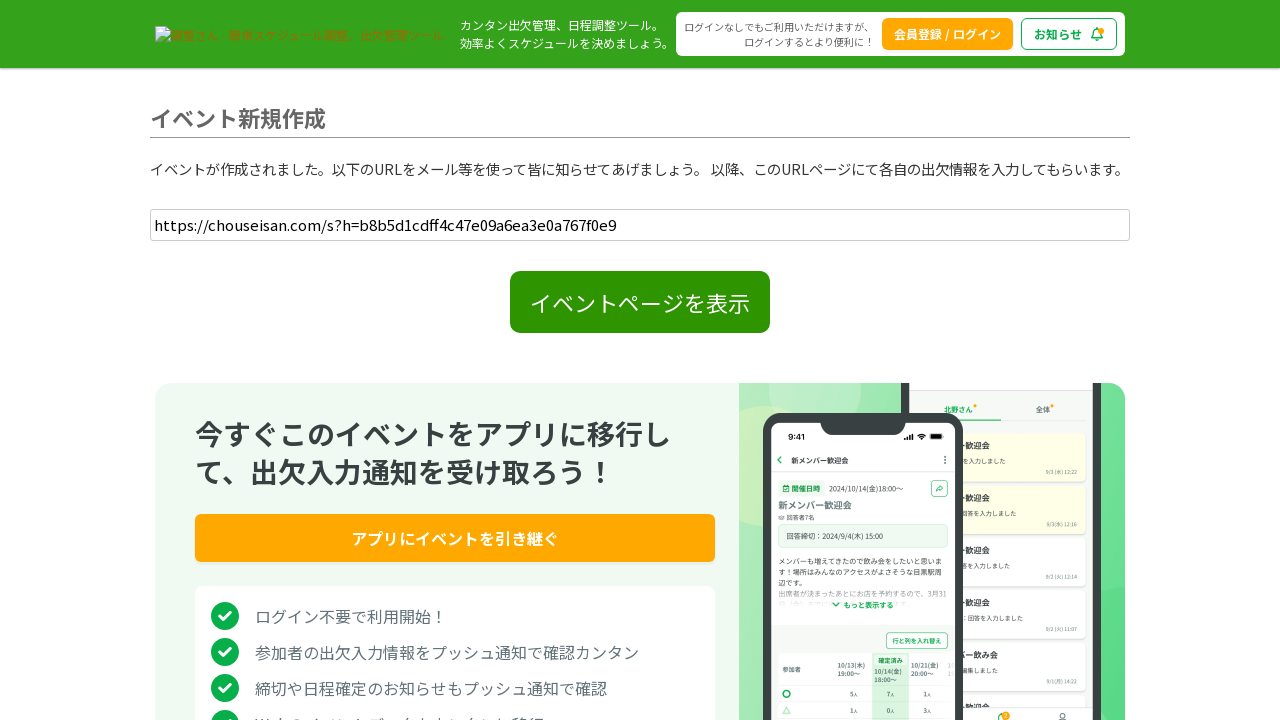

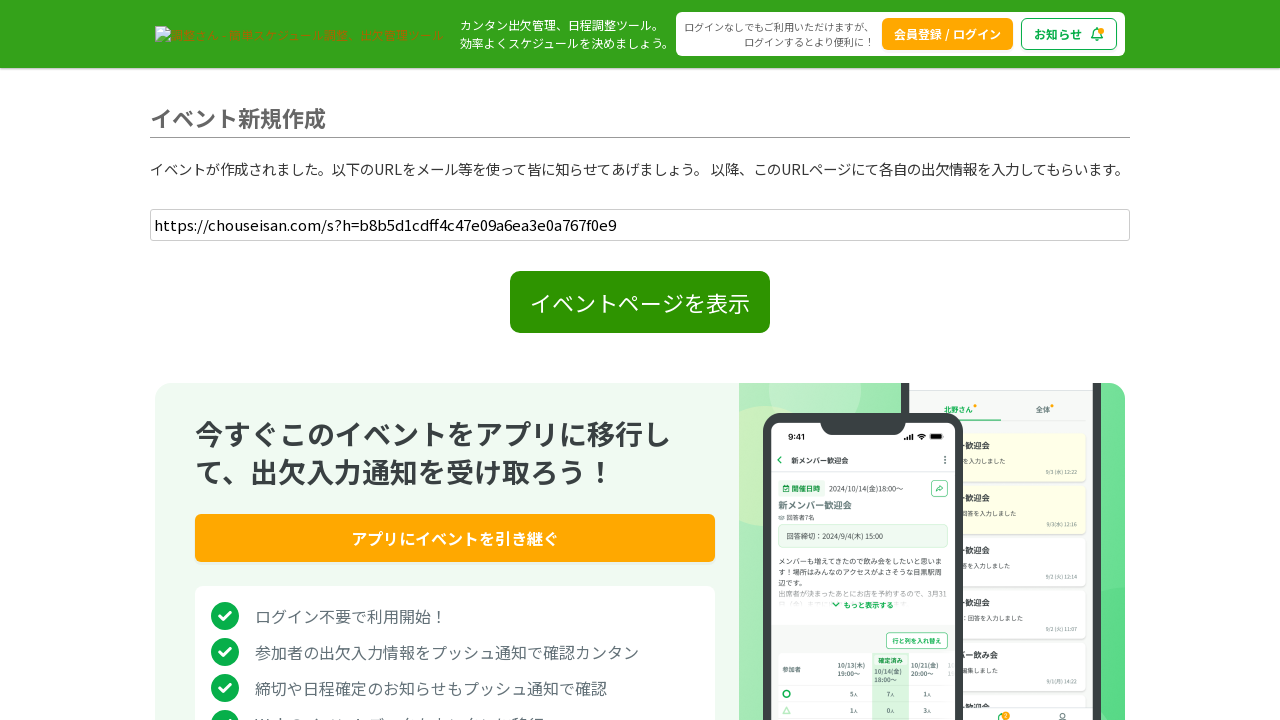